Tests button functionality including navigation, getting location, color, size, and checking enabled state

Starting URL: https://letcode.in/test

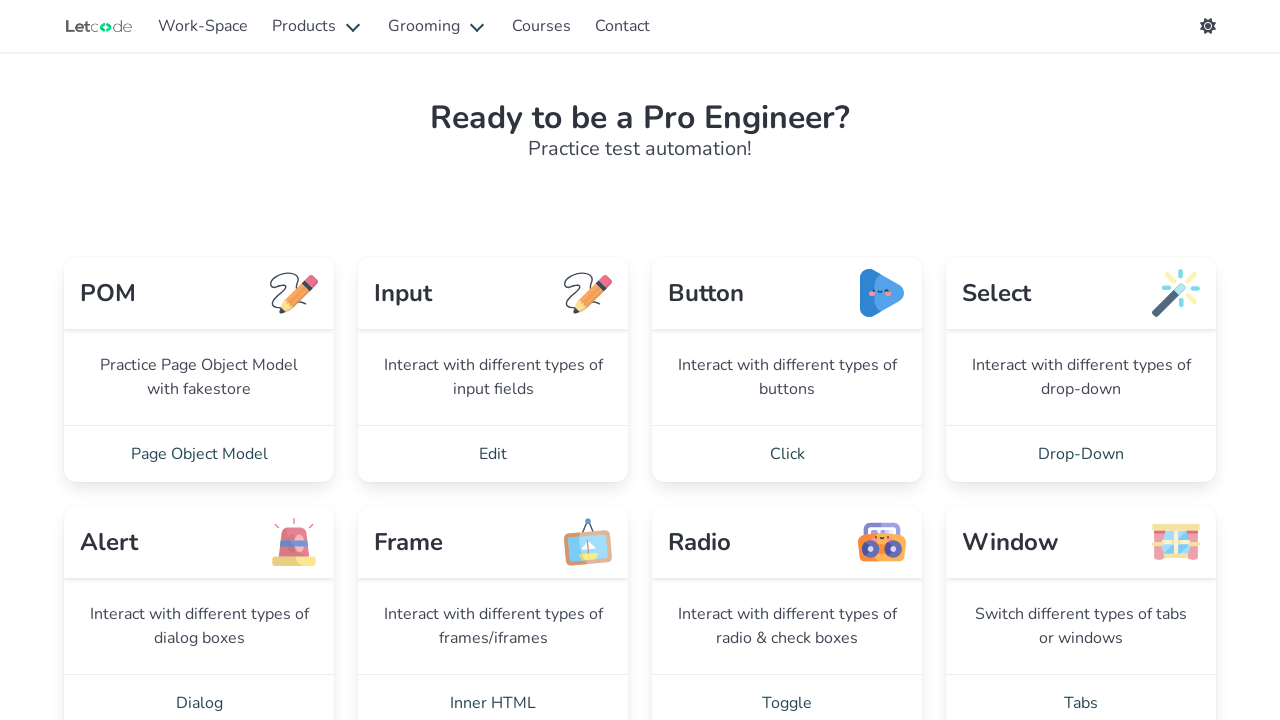

Clicked on 'Click' link at (787, 454) on xpath=//a[normalize-space()='Click']
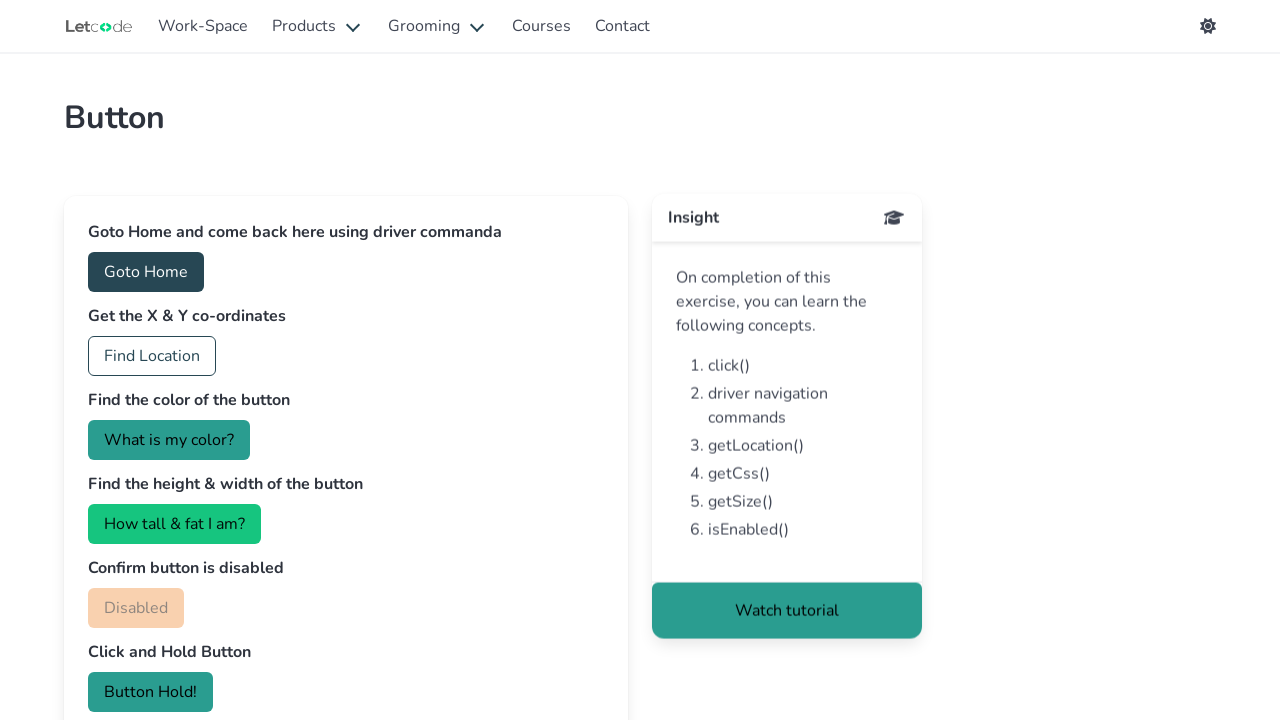

Clicked home button to navigate at (146, 272) on xpath=//button[@id='home']
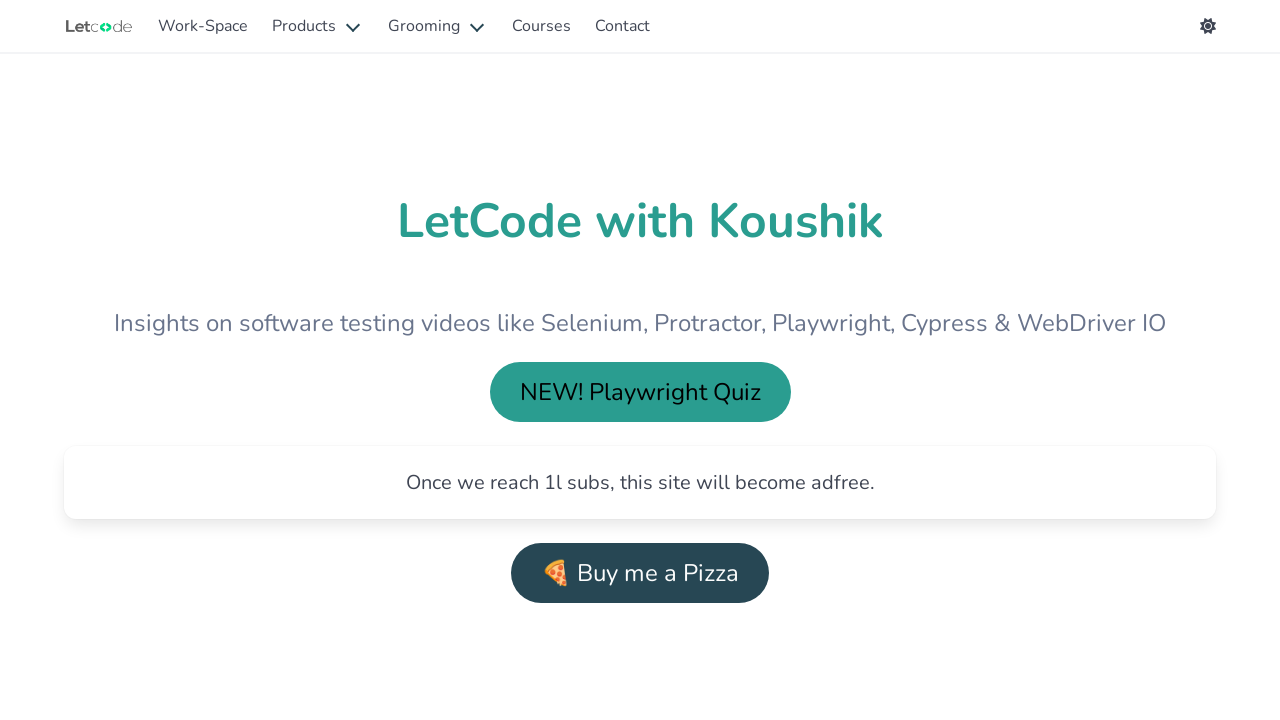

Navigated back to previous page
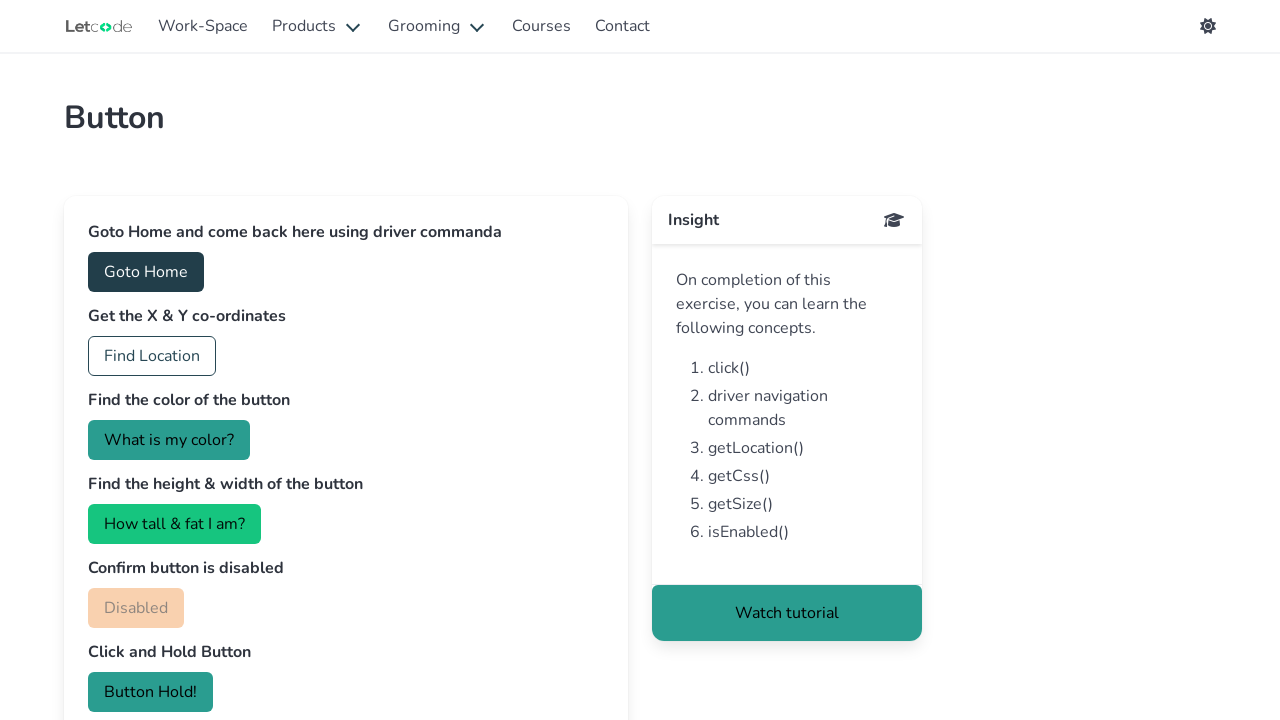

Retrieved button location/position
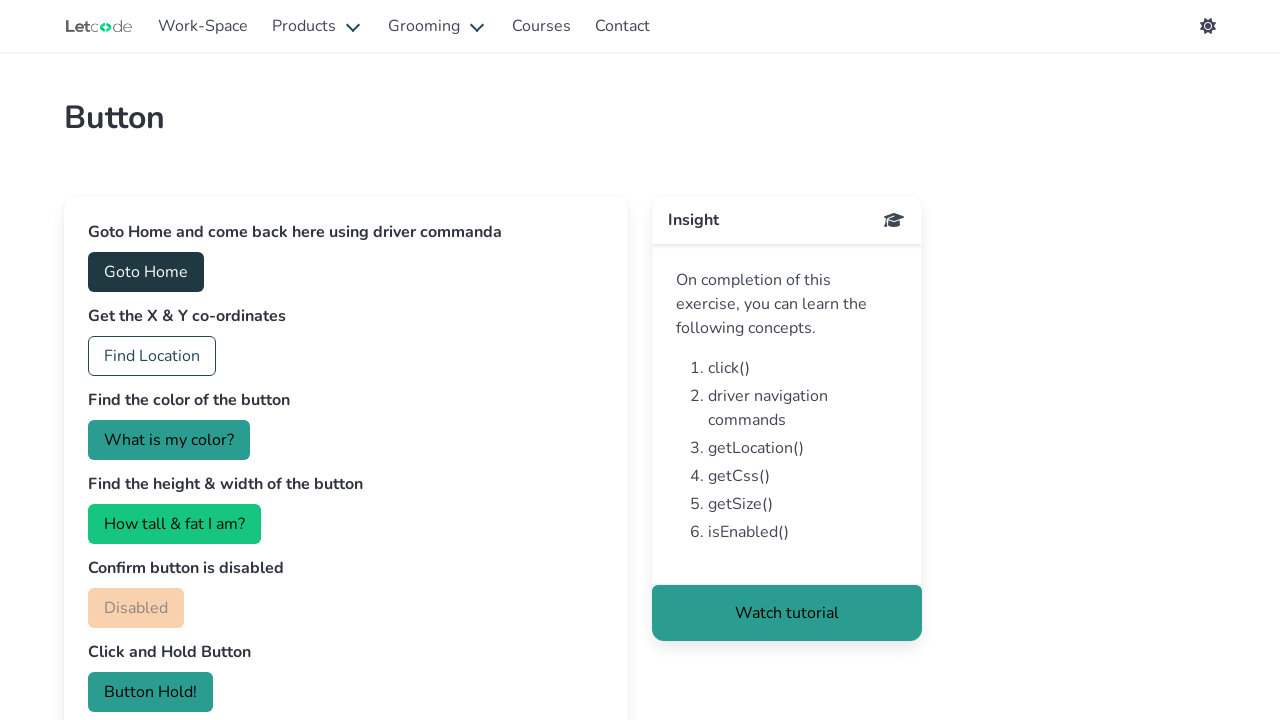

Retrieved button background color attribute
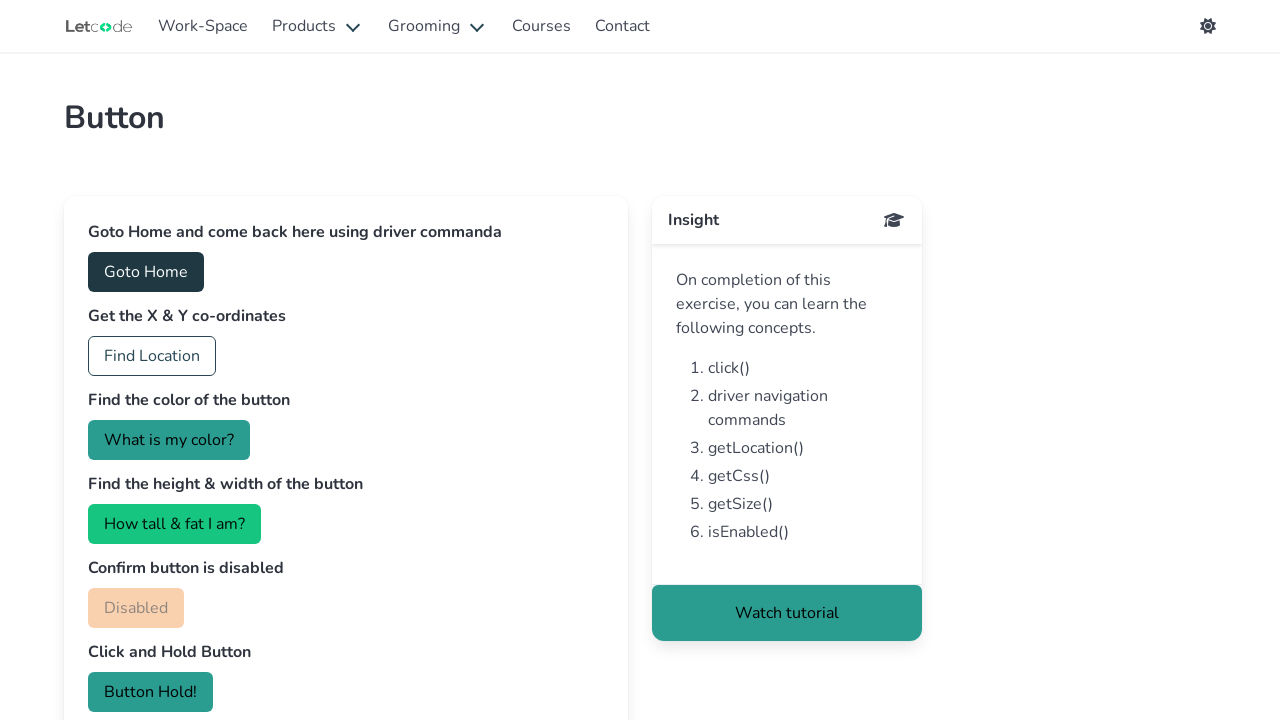

Retrieved button size/dimensions
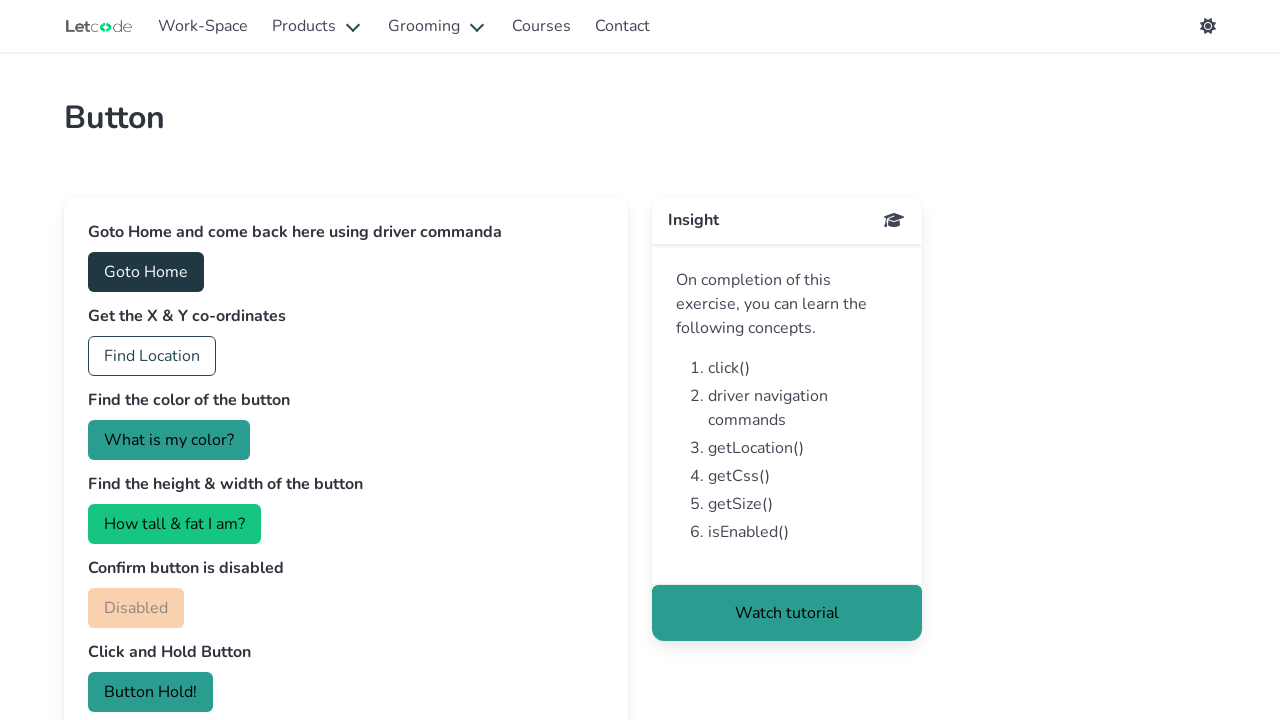

Checked if button is enabled
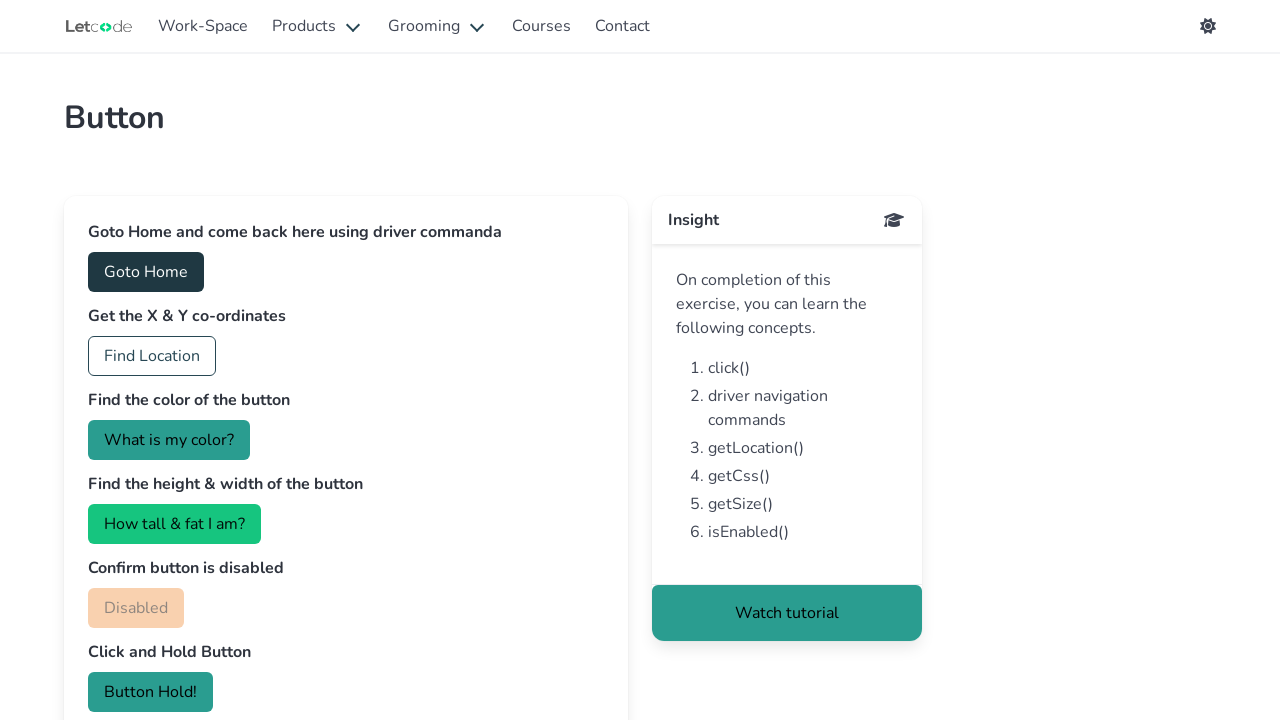

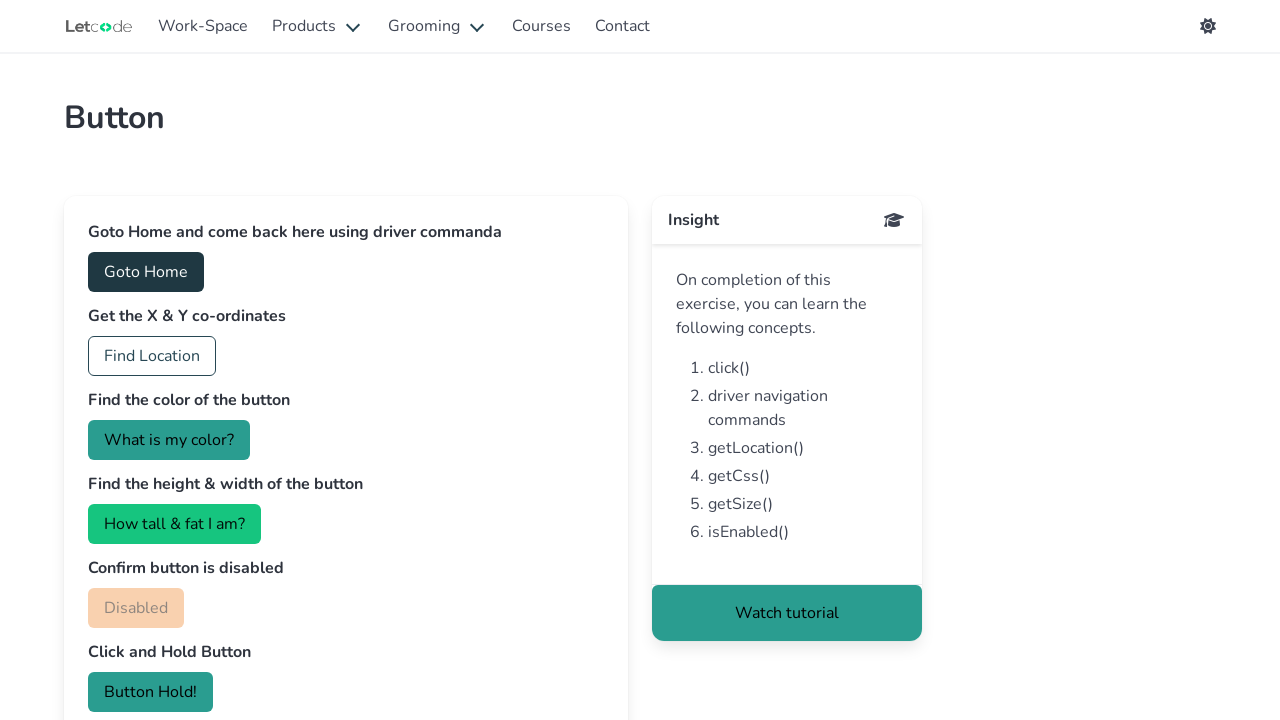